Tests moving a horizontal slider to a specific value

Starting URL: https://demoqa.com/slider

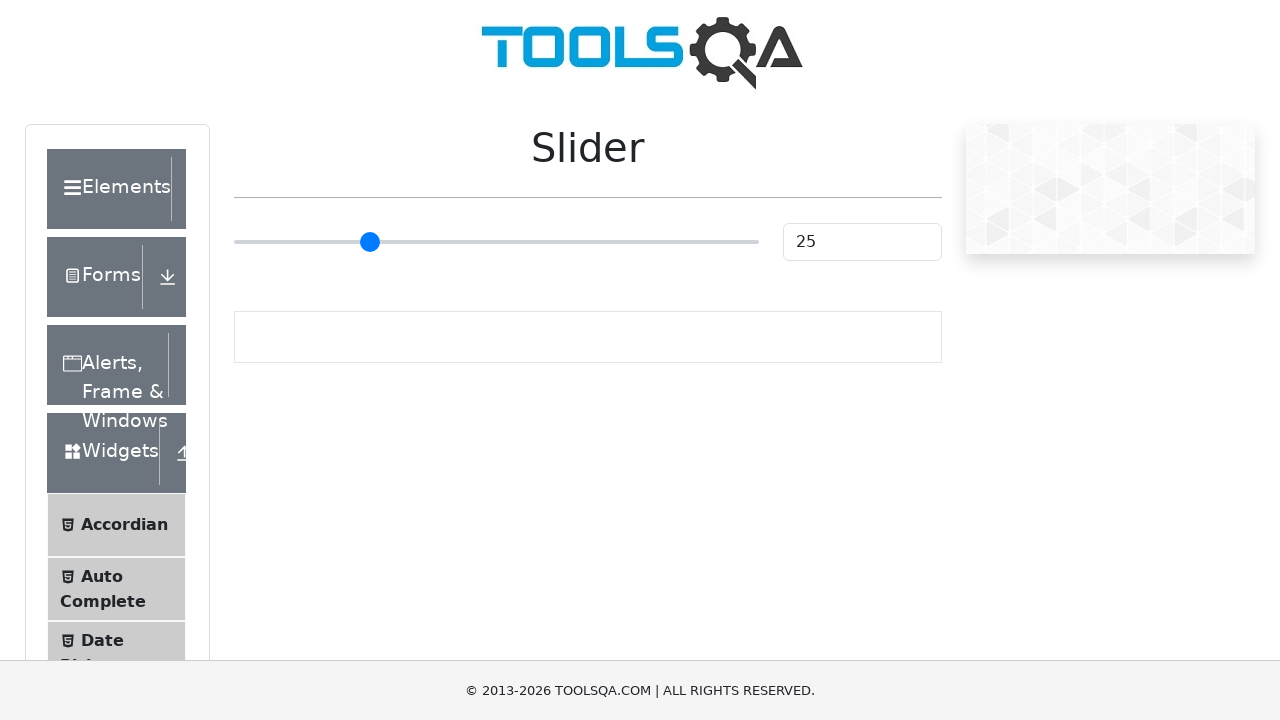

Navigated to DemoQA slider page
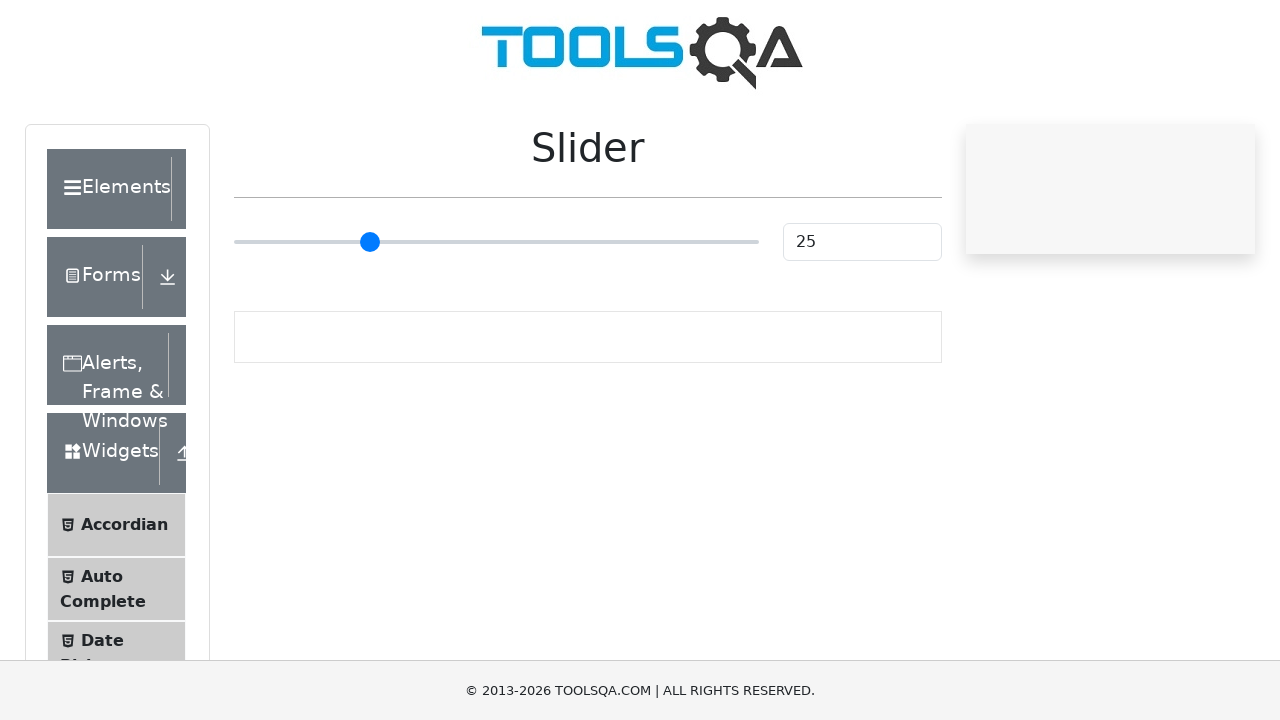

Located the horizontal slider element
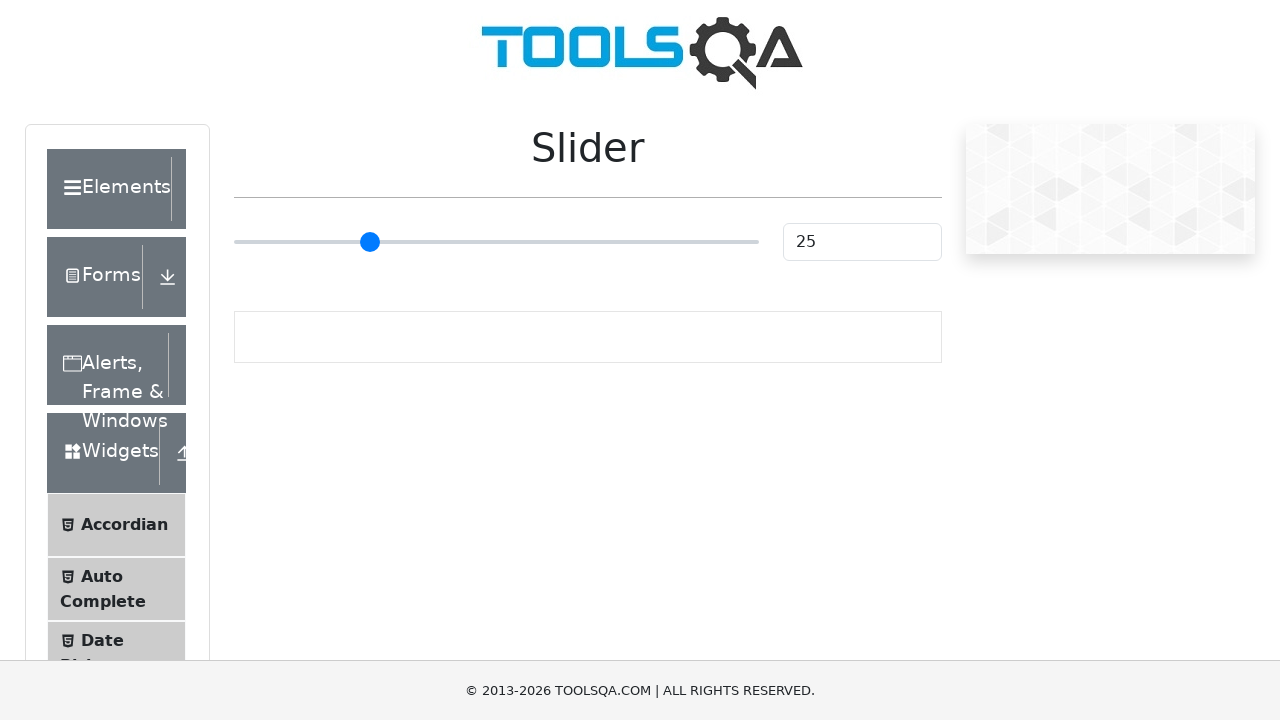

Moved slider to value 50 on input[type='range']
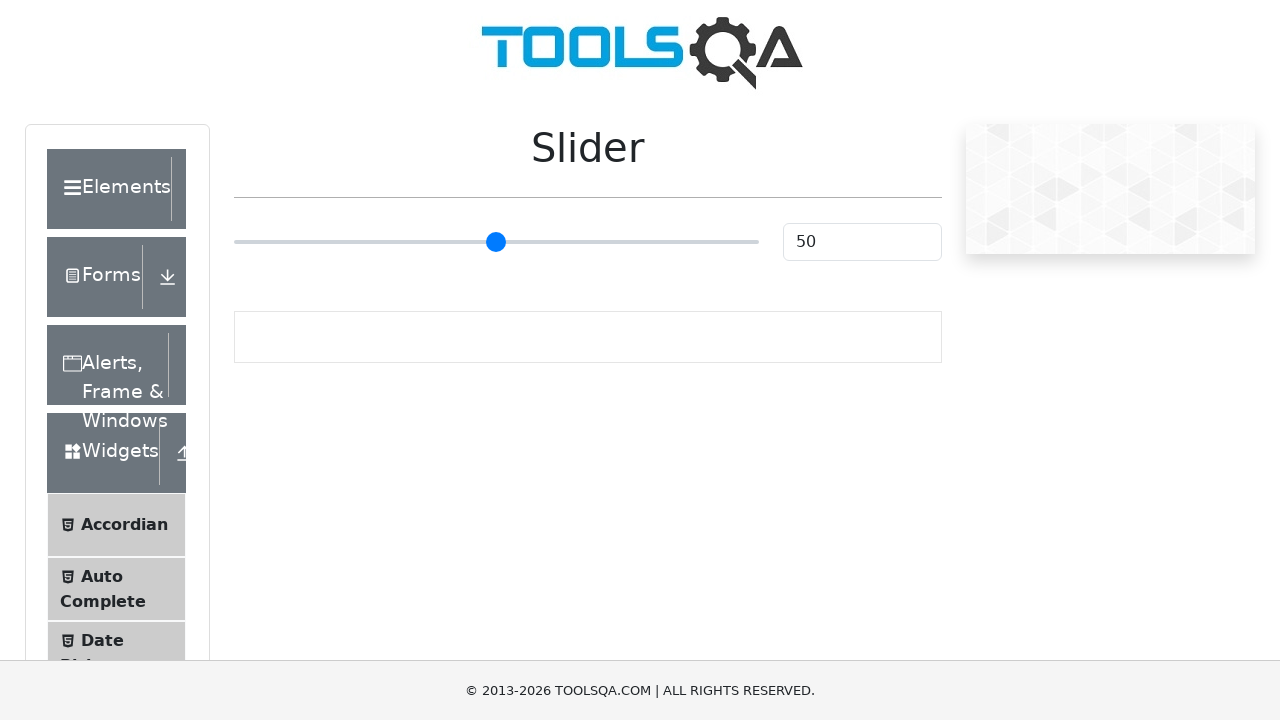

Verified slider value is 50
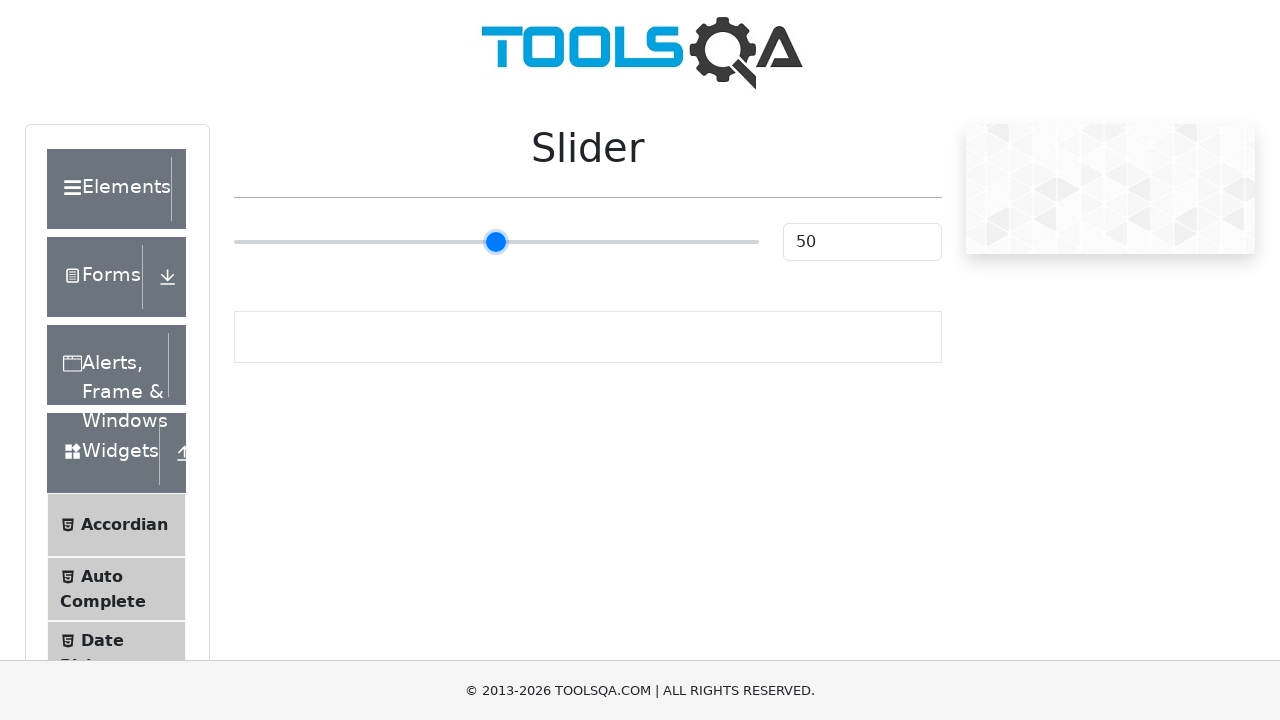

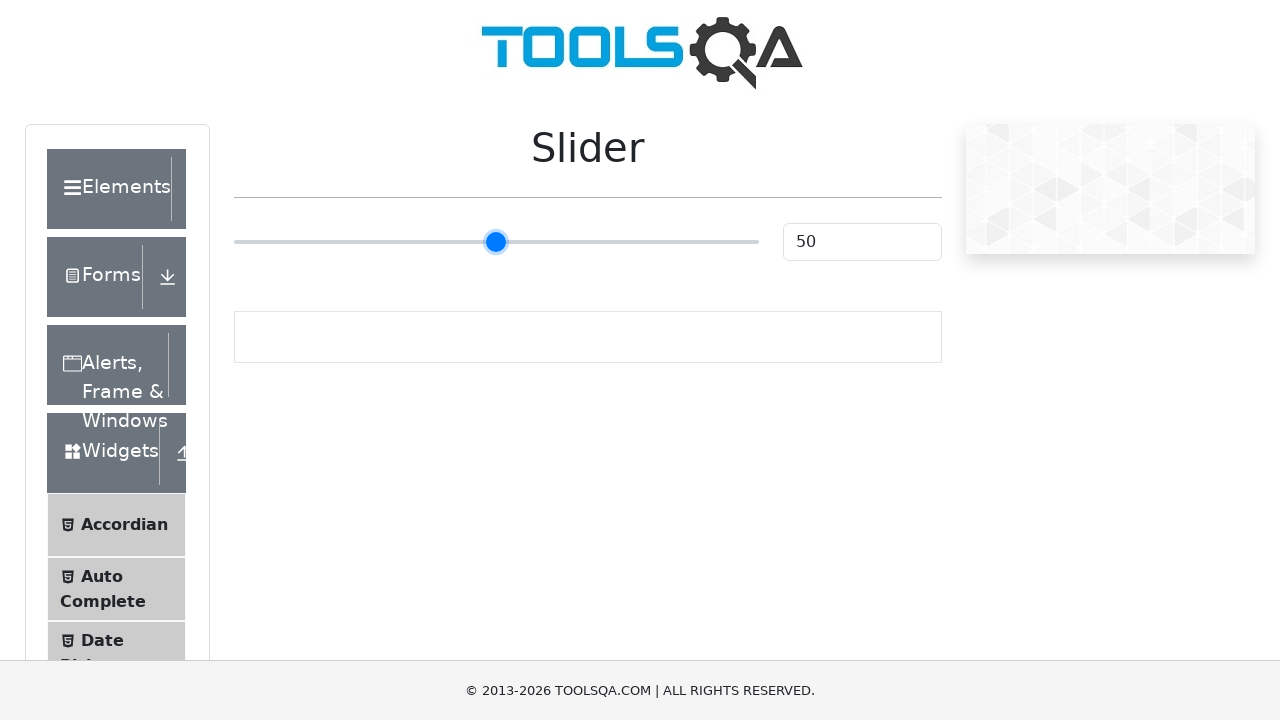